Tests clearing an email input field to reset its content

Starting URL: https://www.selenium.dev/selenium/web/inputs.html

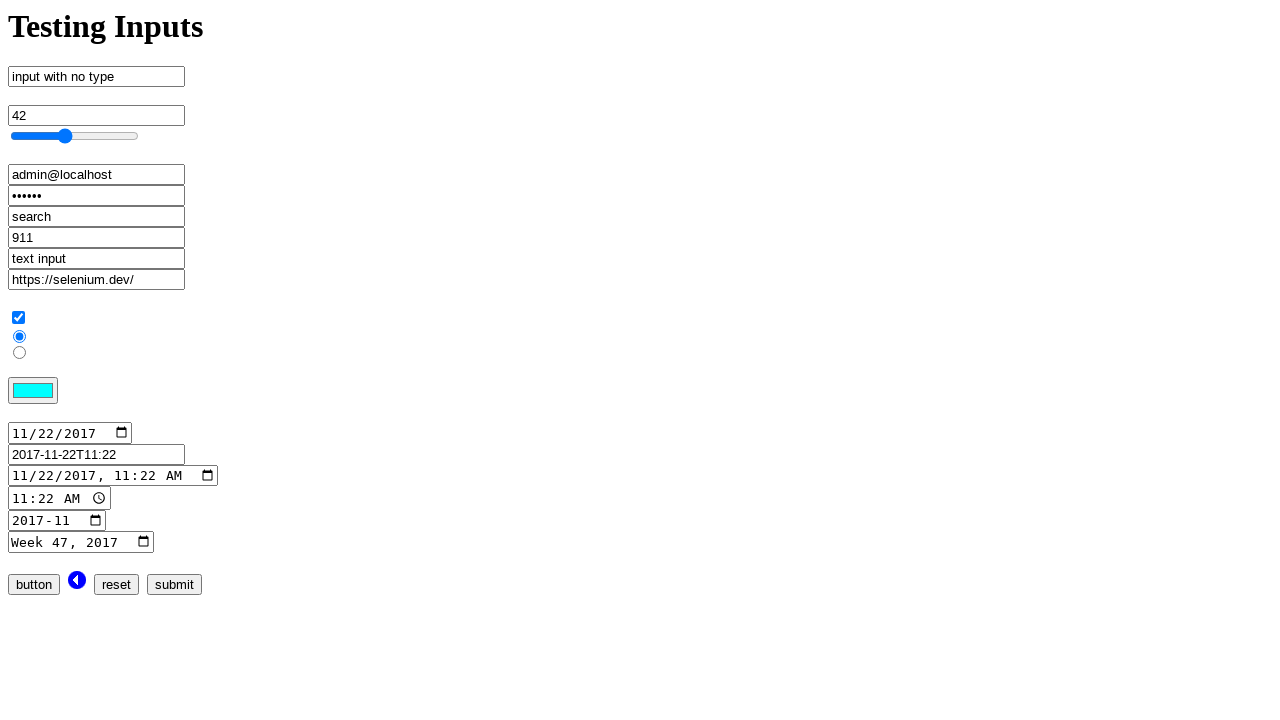

Navigated to inputs.html test page
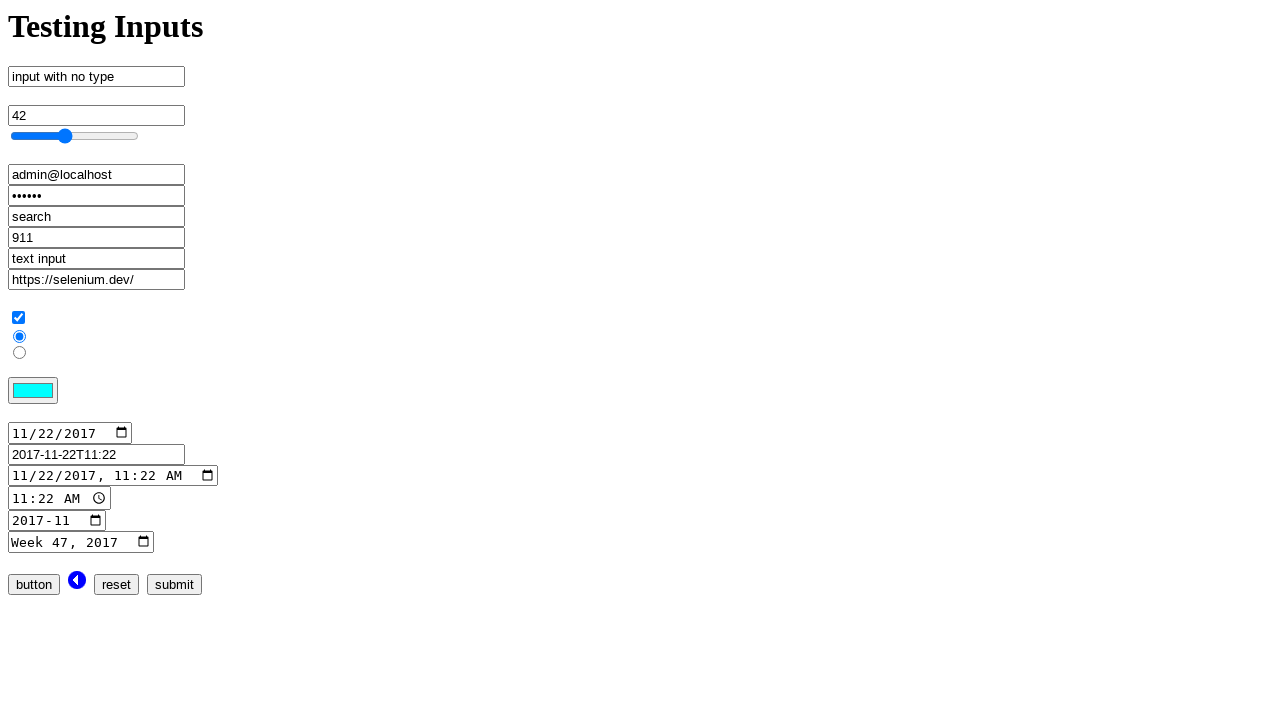

Cleared email input field by filling with empty string on input[name='email_input']
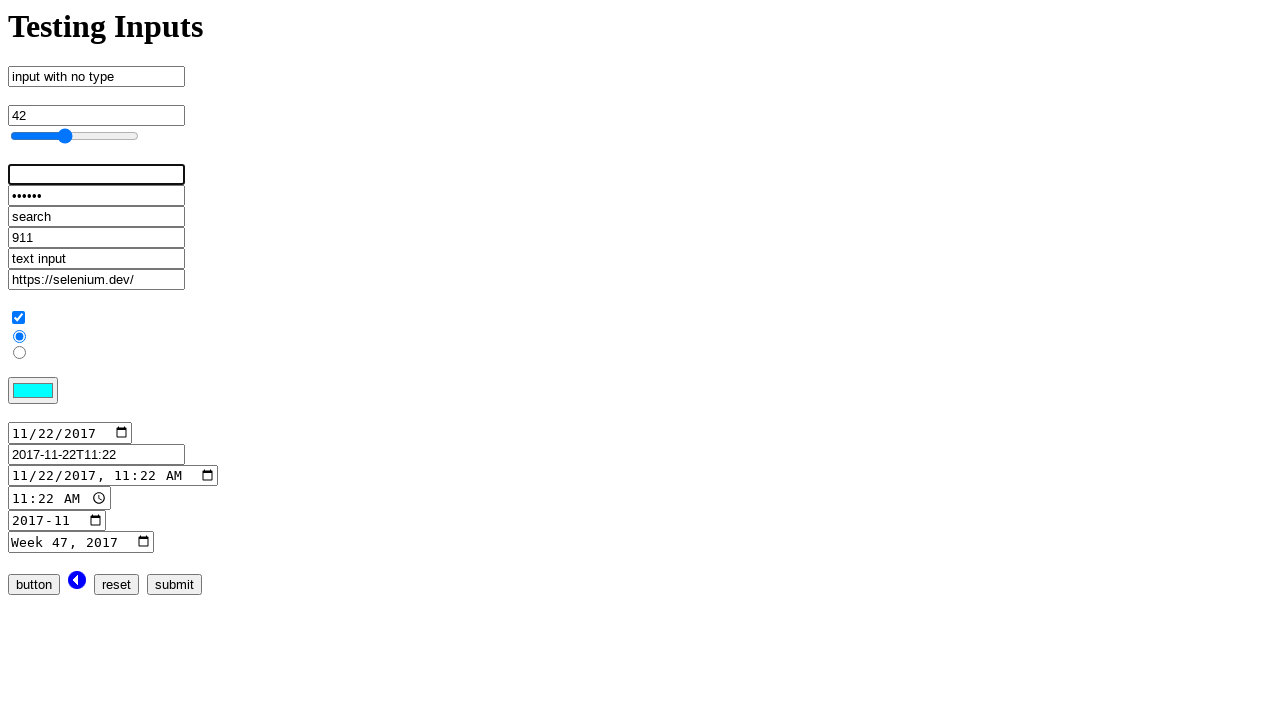

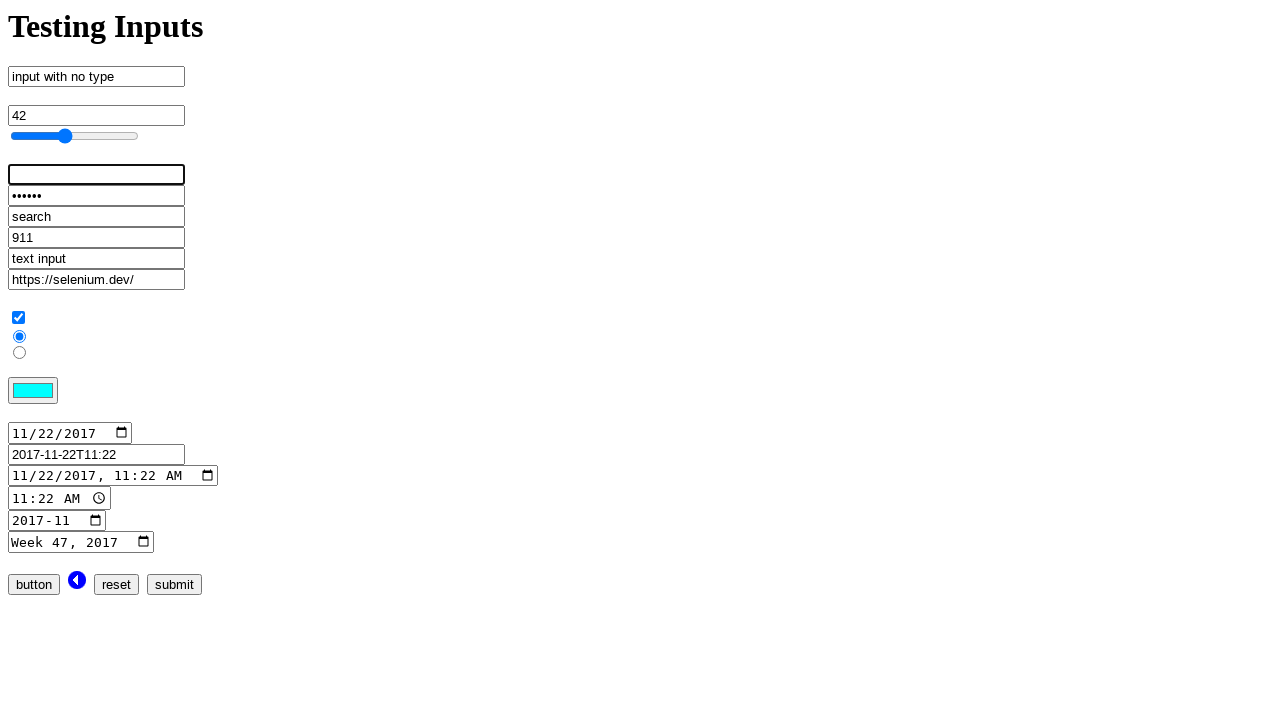